Tests keyboard events by sending keystrokes to the page body and verifying the page responds to keyboard input

Starting URL: https://training-support.net/webelements/keyboard-events

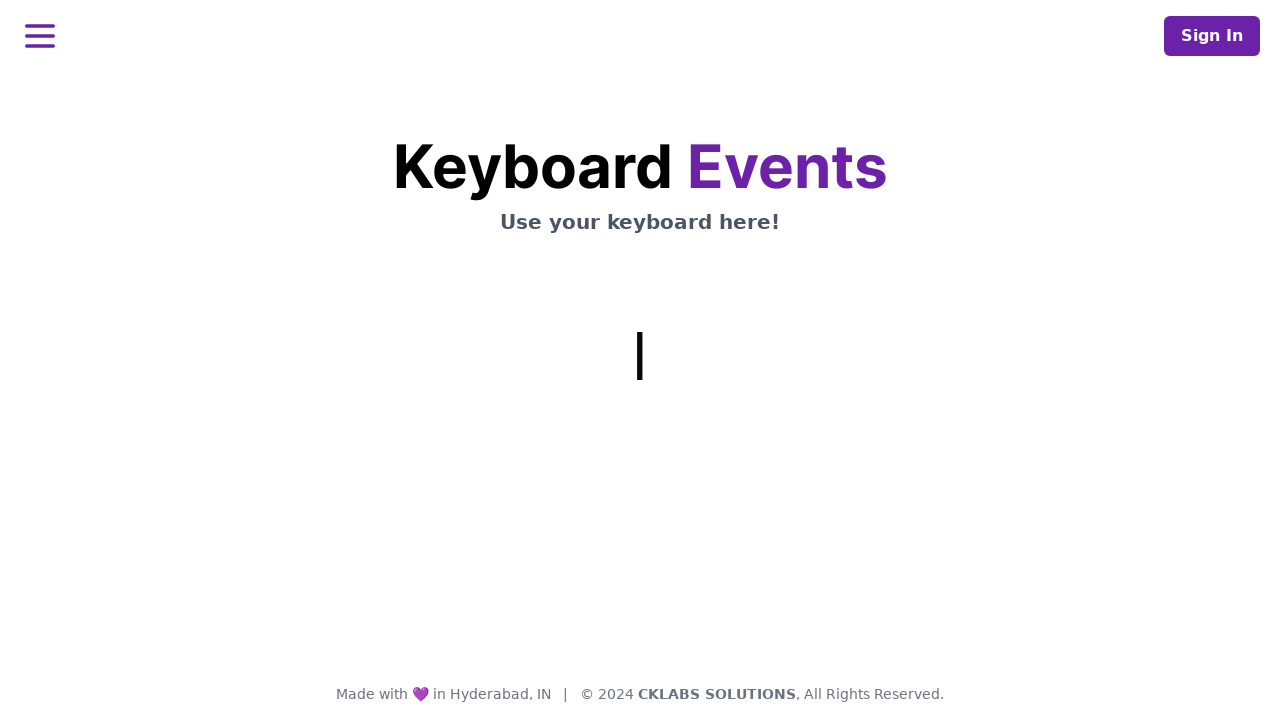

Typed 'hii this is jainabee' into the page body element on body
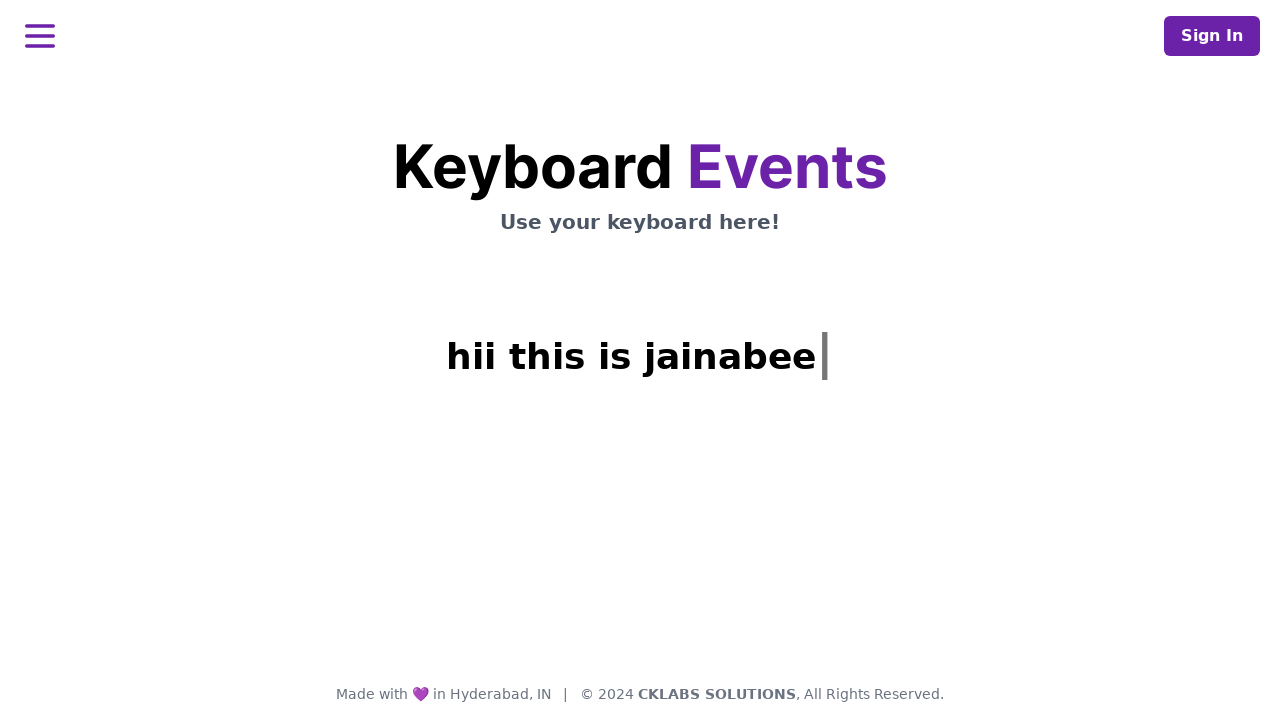

Heading element h1.mt-3 loaded and is present on the page
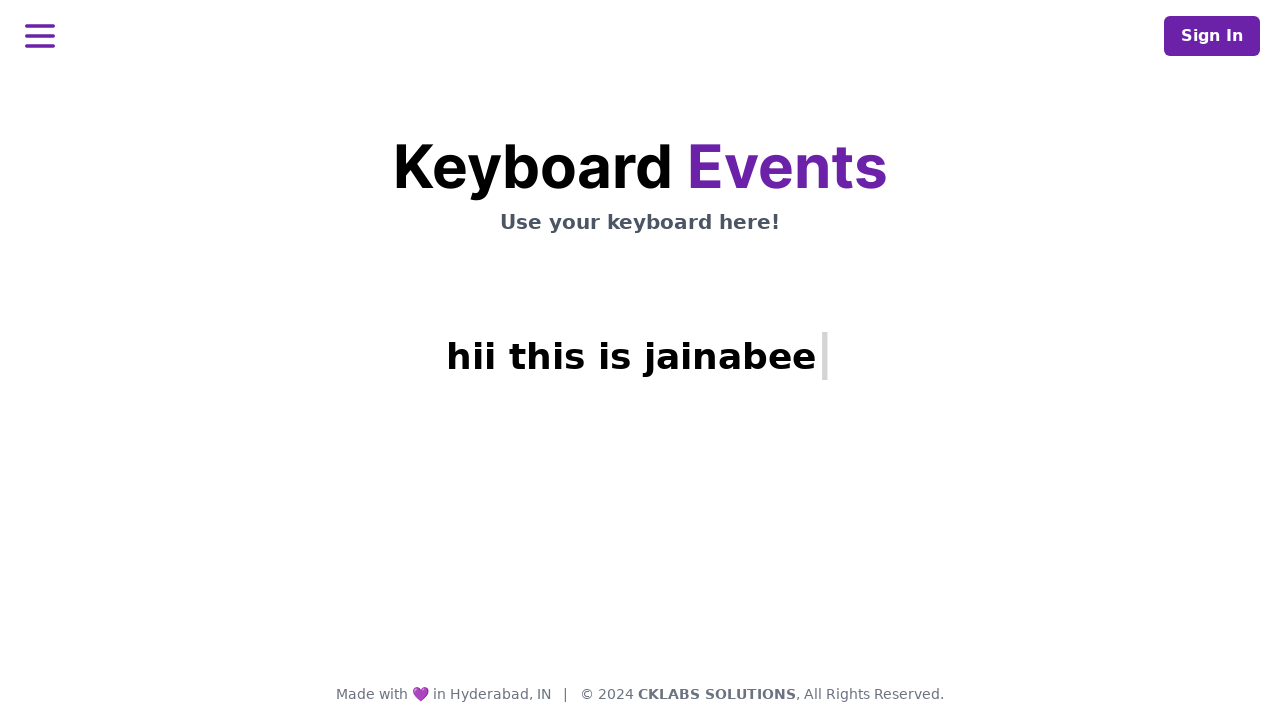

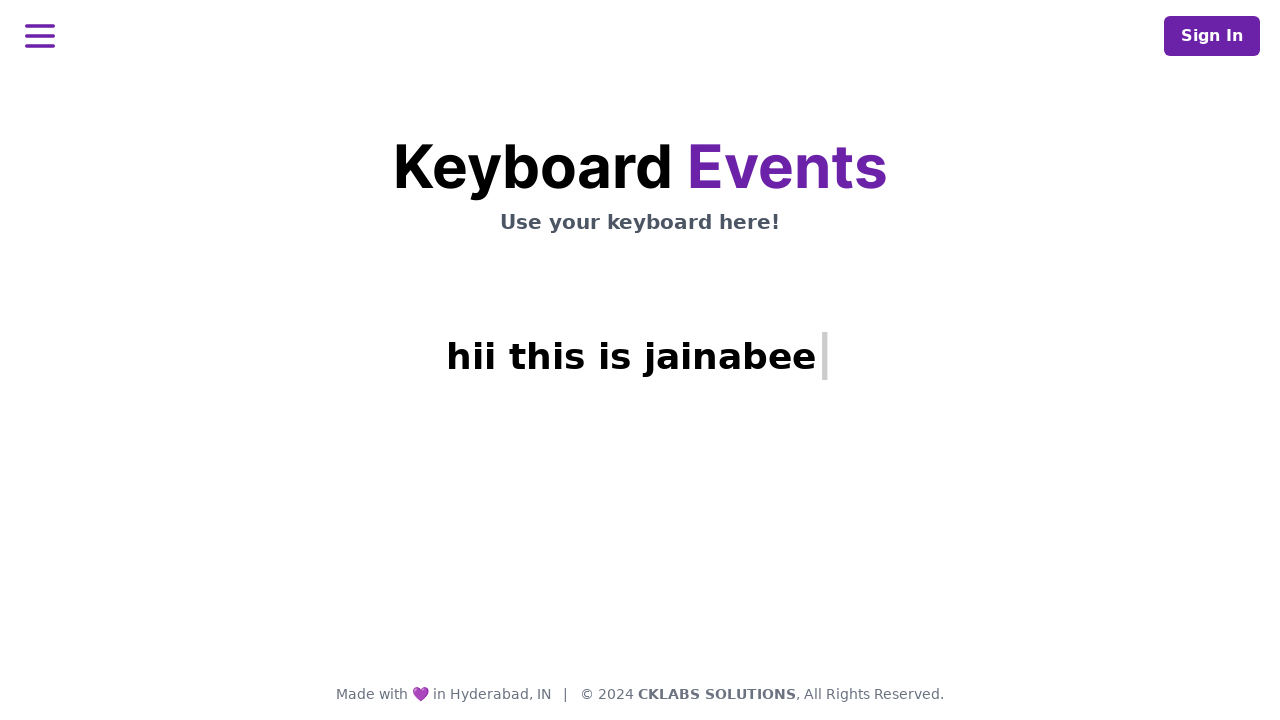